Tests opening a new browser window by clicking a link and switching to the new window

Starting URL: https://the-internet.herokuapp.com/windows

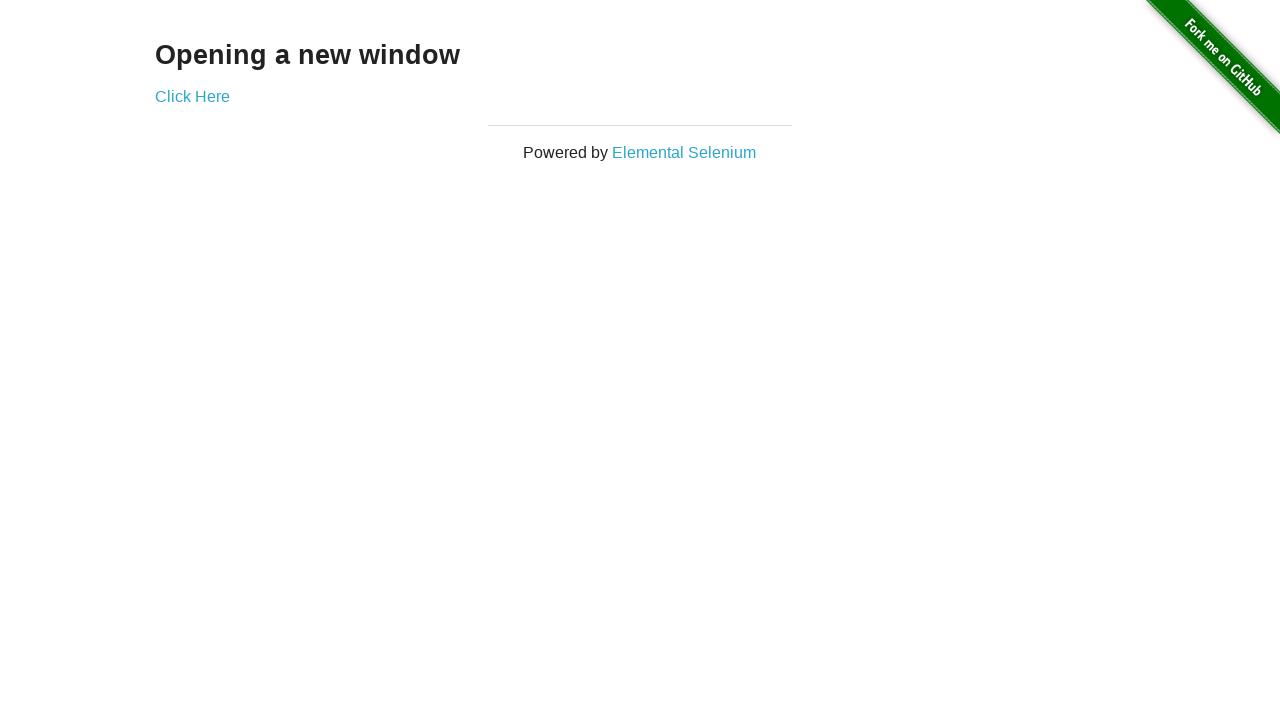

Clicked link to open new window at (192, 96) on xpath=//a[contains(text(),'Click Here')]
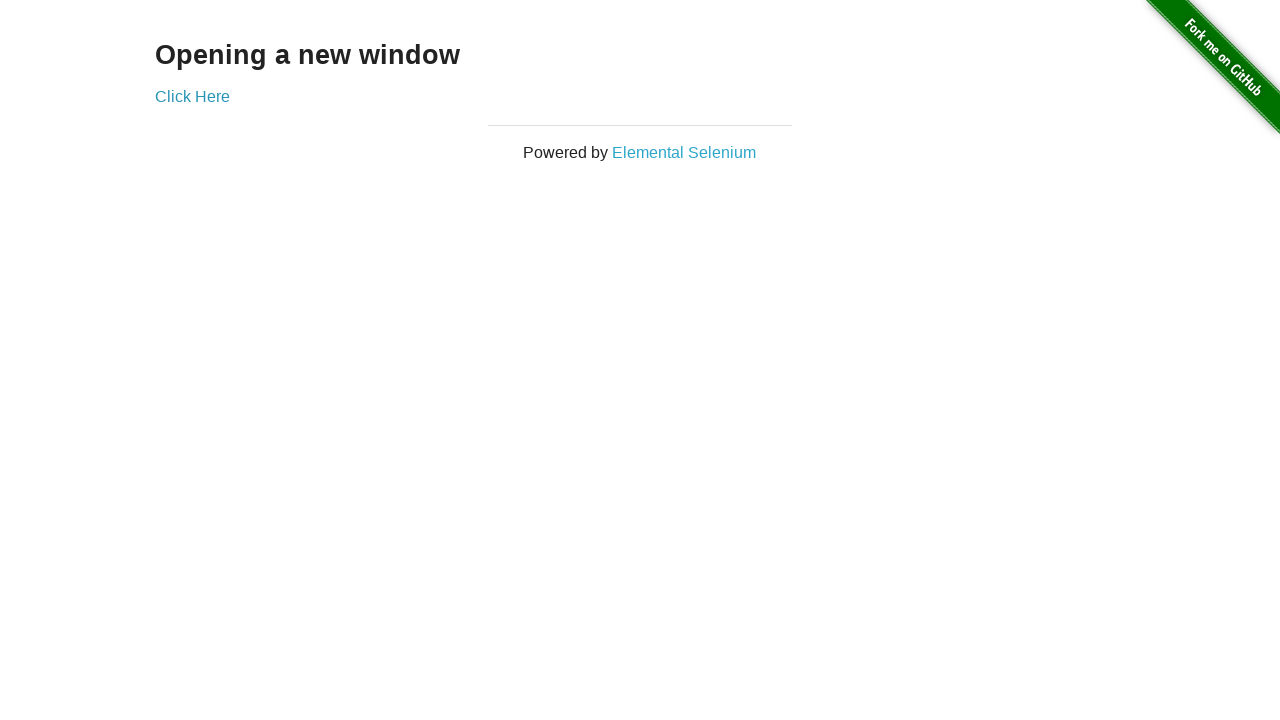

New window opened and captured
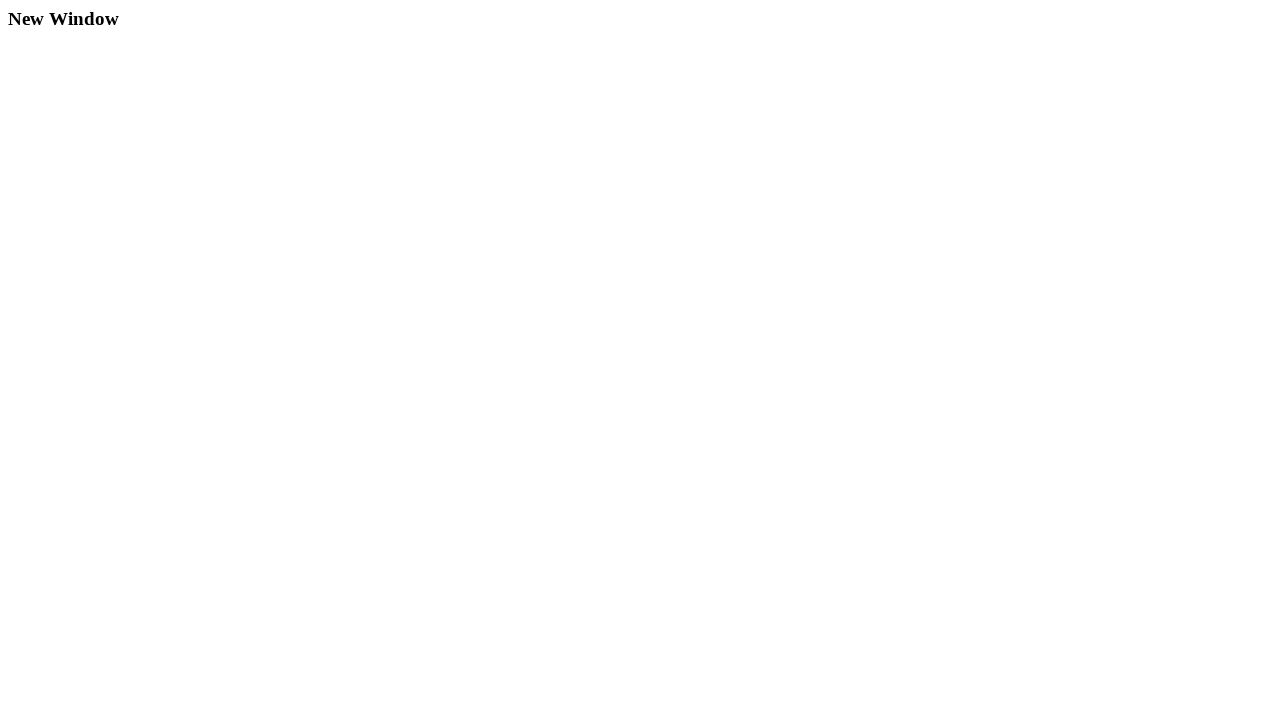

Verified 'New Window' heading is present in new window
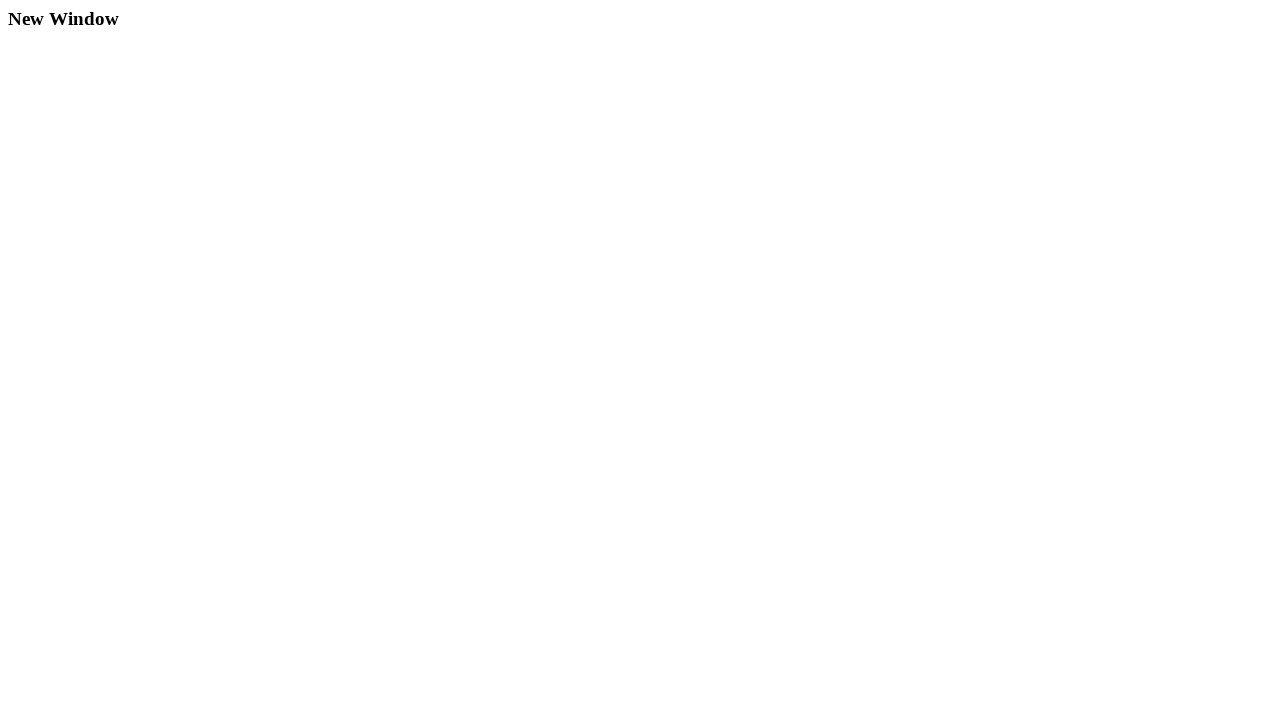

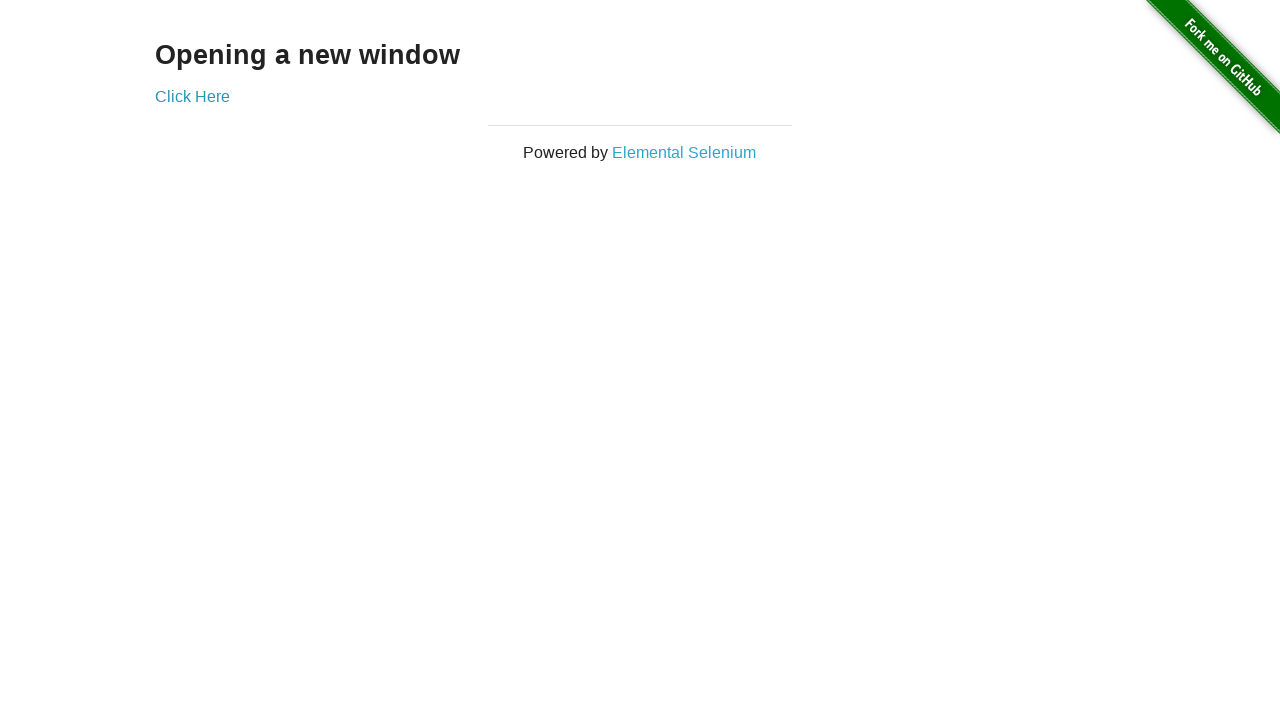